Tests unsuccessful registration when passwords do not match, verifying that an error message is displayed.

Starting URL: https://play1.automationcamp.ir/login.html

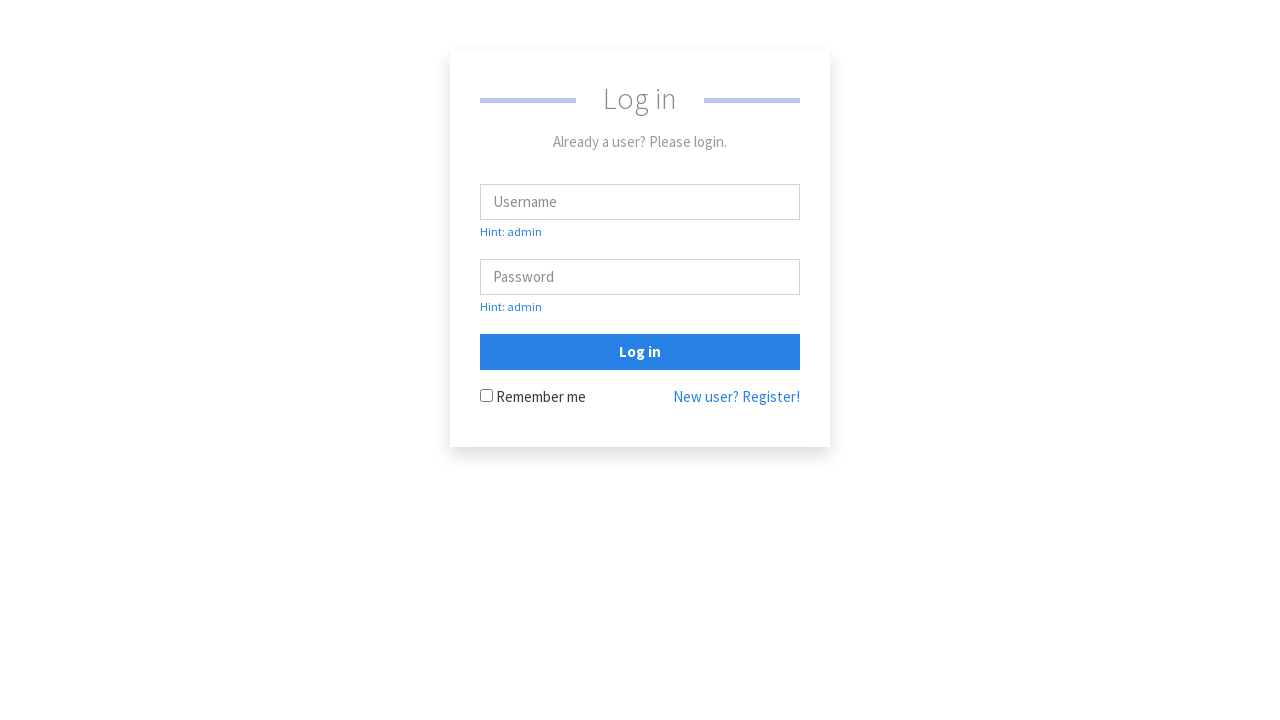

Clicked 'New user? Register!' link to navigate to registration page at (736, 397) on internal:role=link[name="New user? Register!"i]
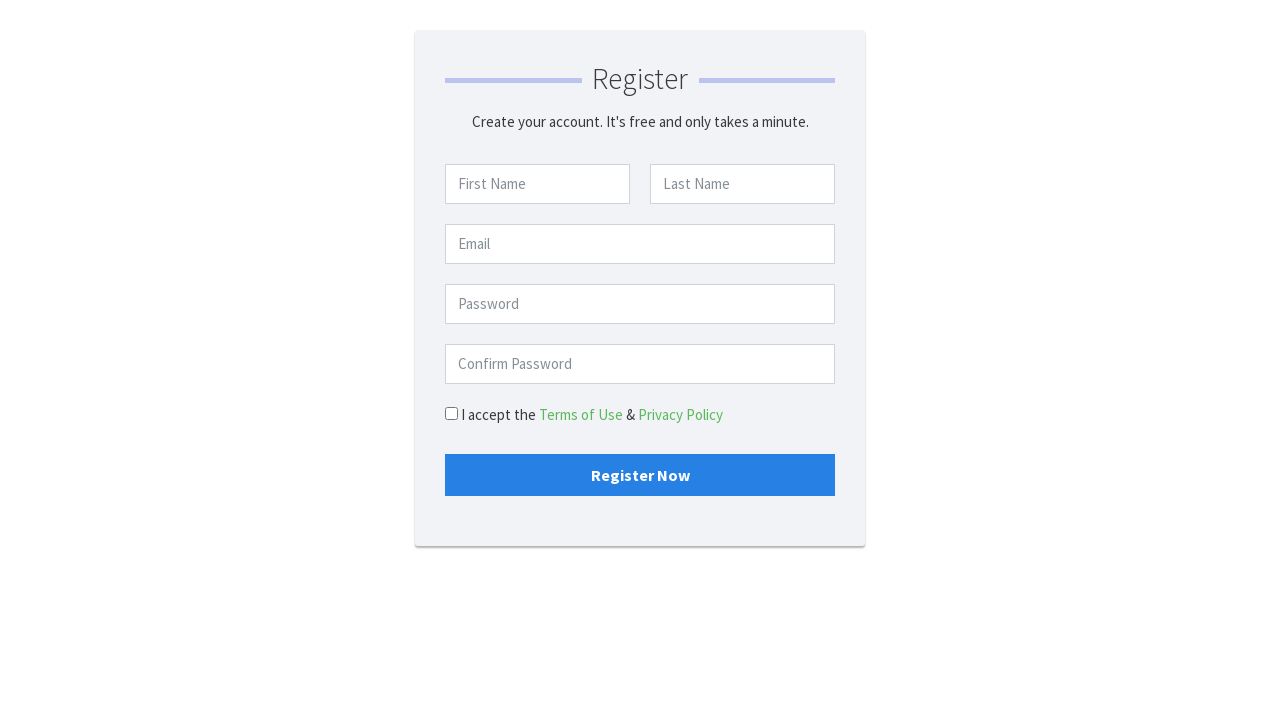

Registration page loaded
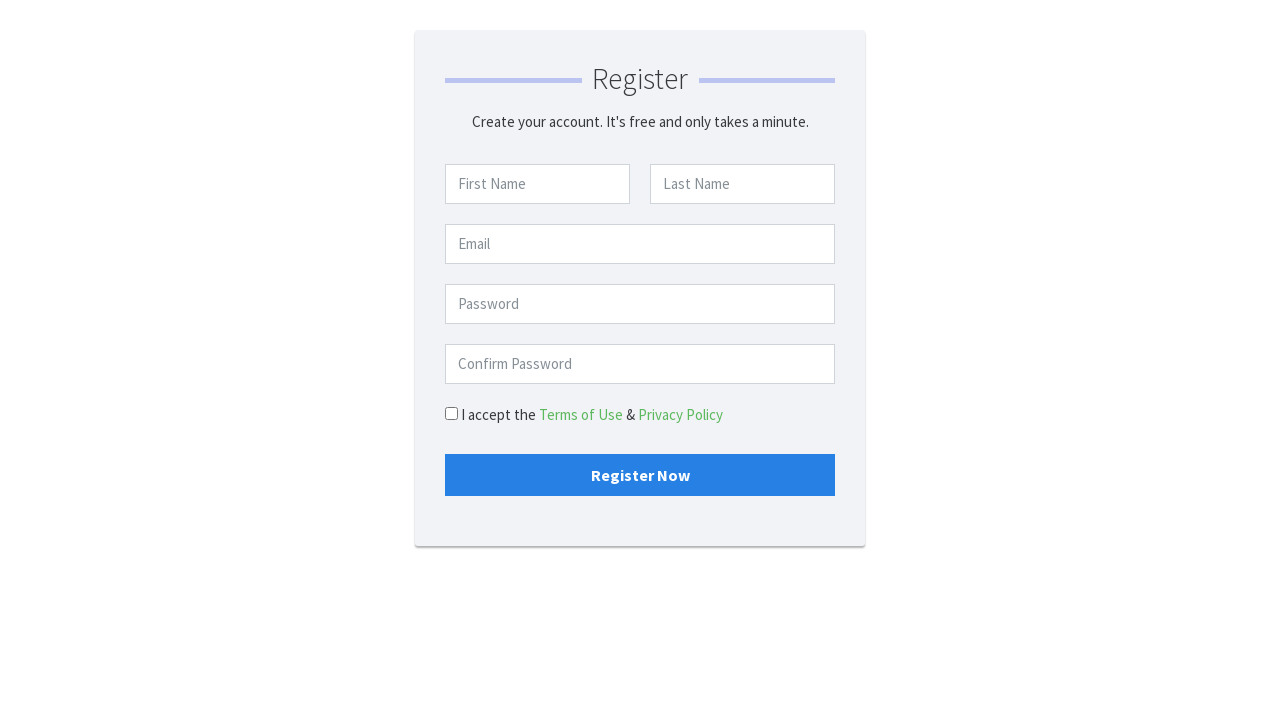

Filled First Name field with 'Jennifer' on internal:attr=[placeholder="First Name"i]
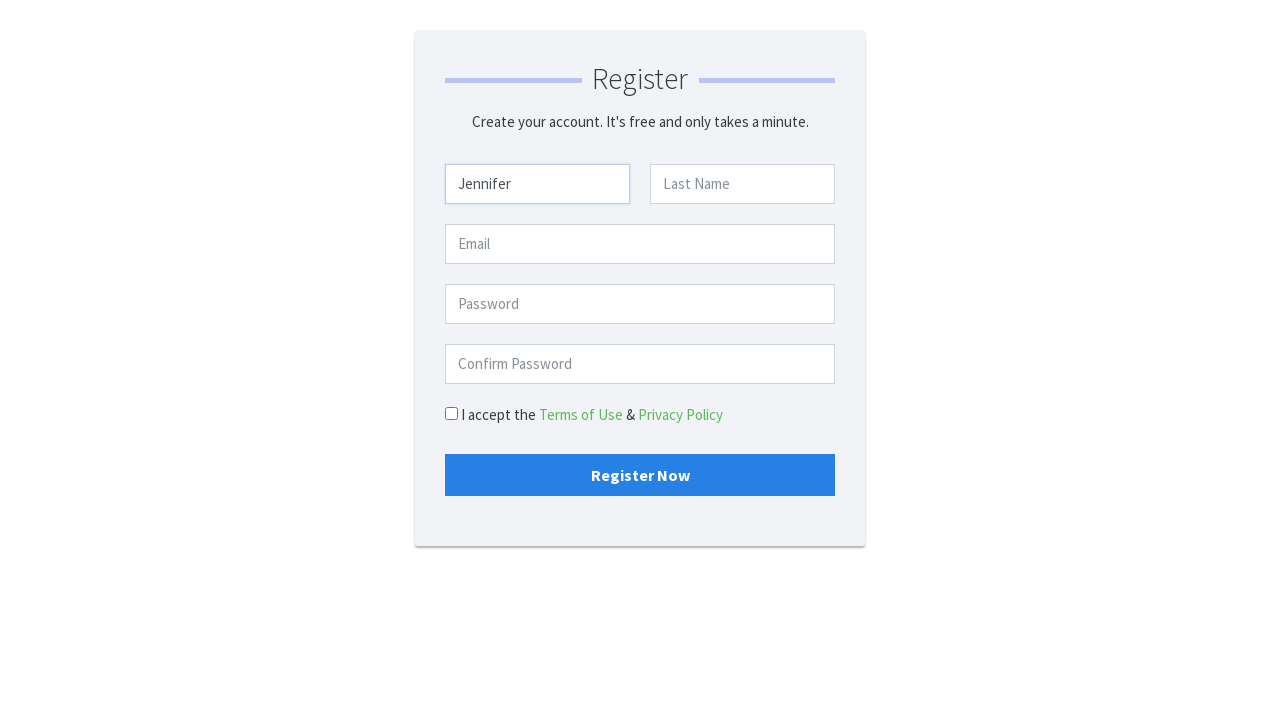

Filled Last Name field with 'Collins' on internal:attr=[placeholder="Last Name"i]
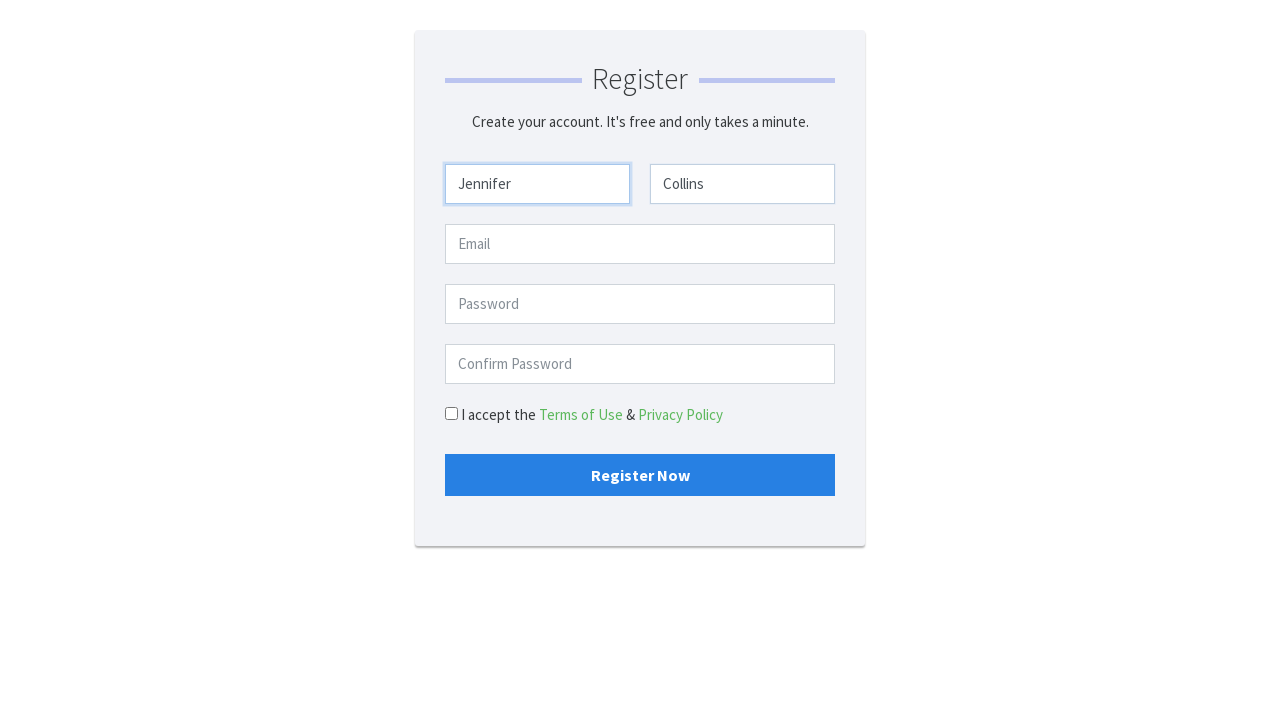

Filled Email field with 'jennifer.collins@example.com' on internal:attr=[placeholder="Email"i]
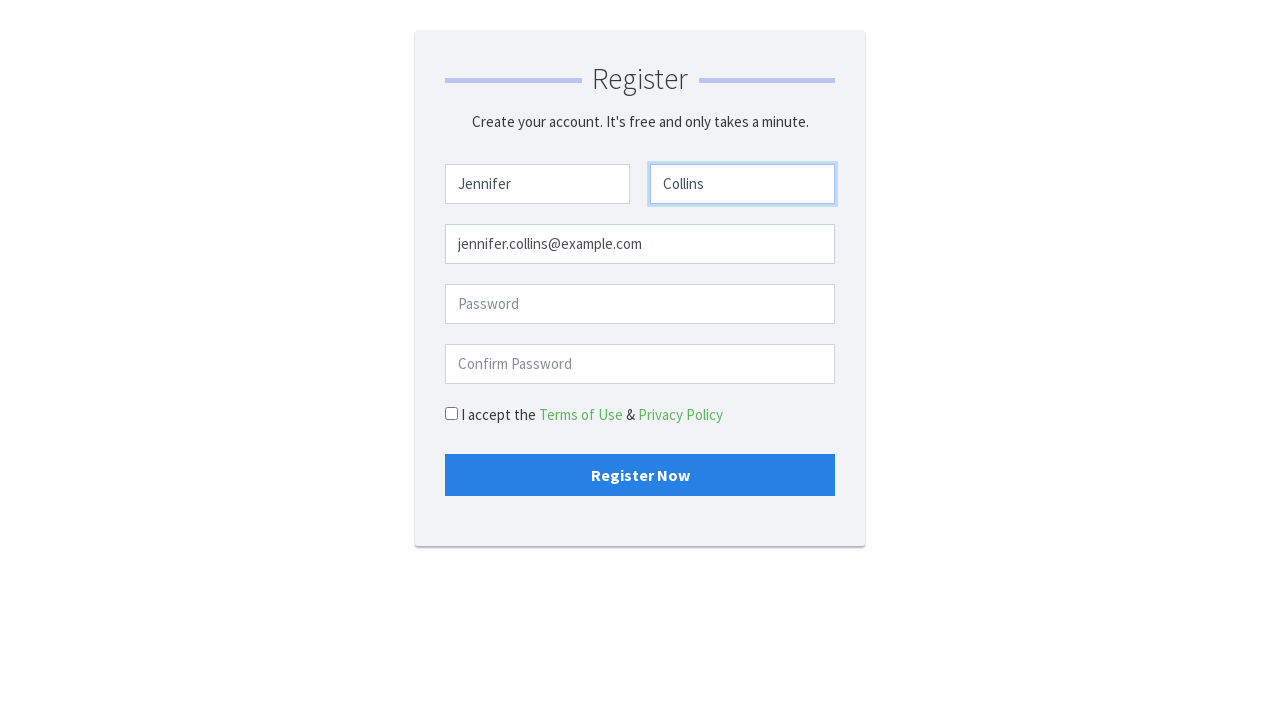

Filled password field with 'password123' on #pwd1
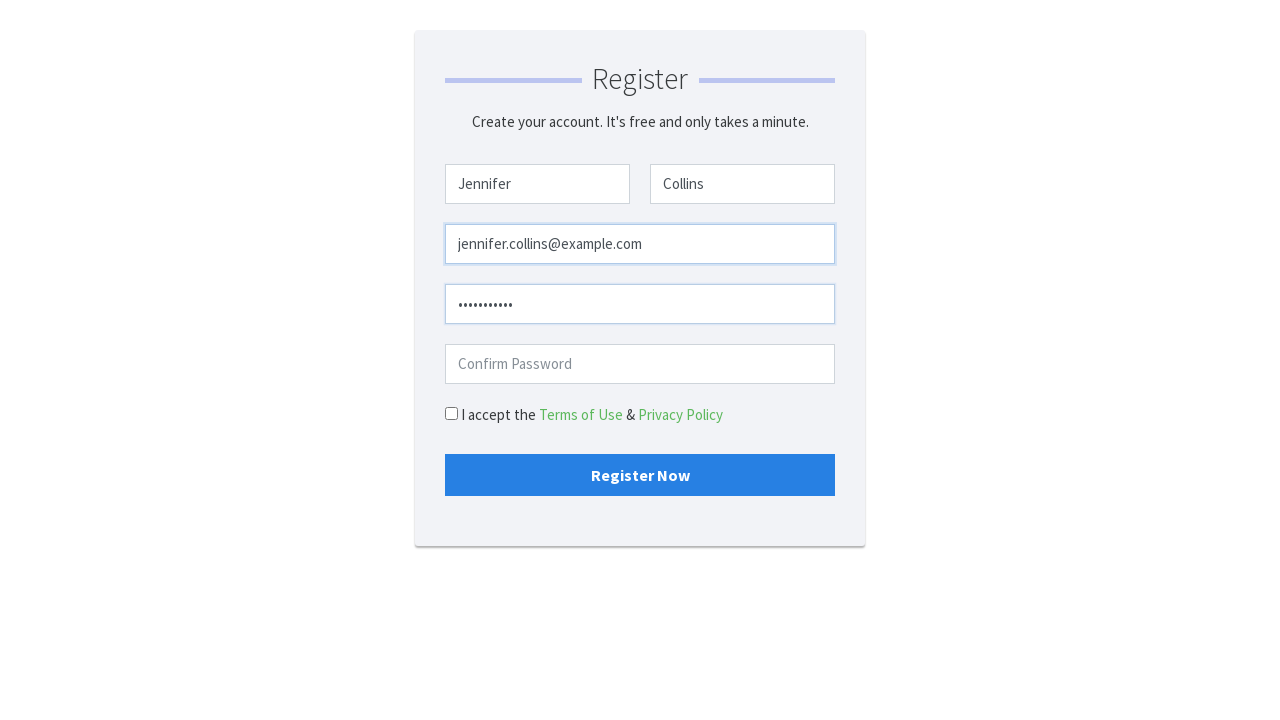

Filled confirm password field with 'differentpassword456' (mismatched) on #pwd2
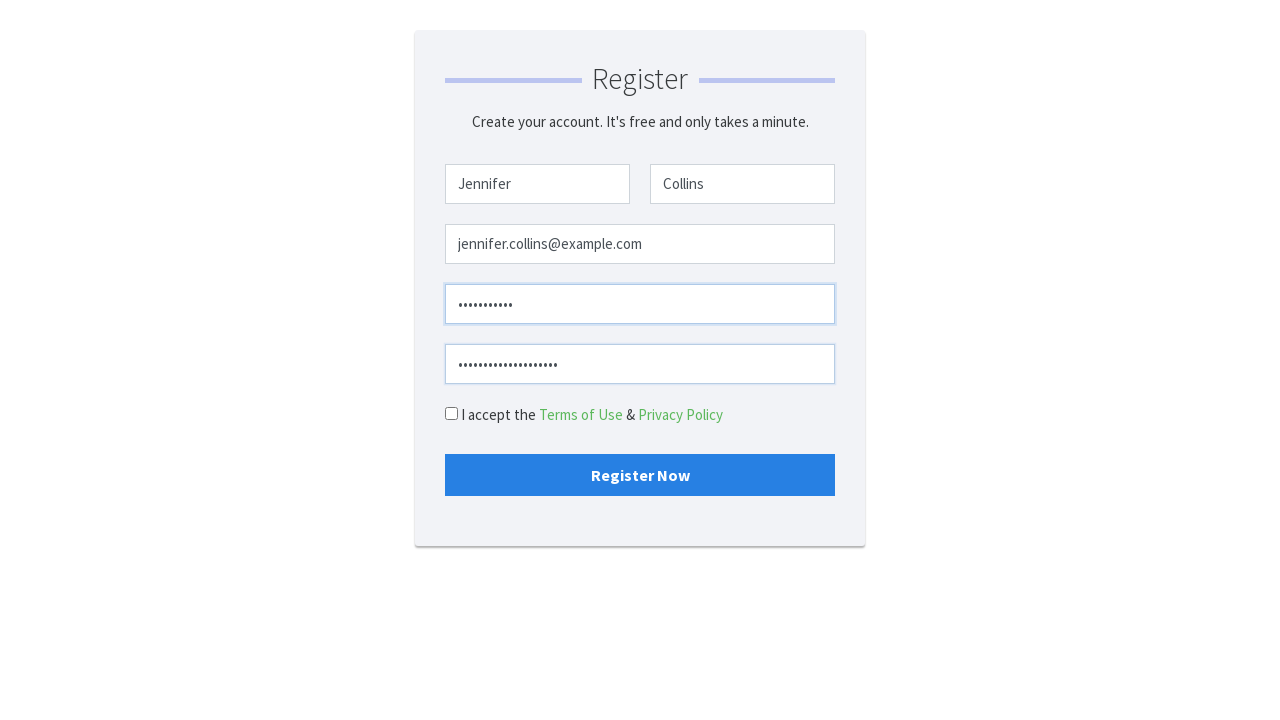

Checked terms and conditions checkbox at (452, 413) on internal:role=checkbox[name="terms"i]
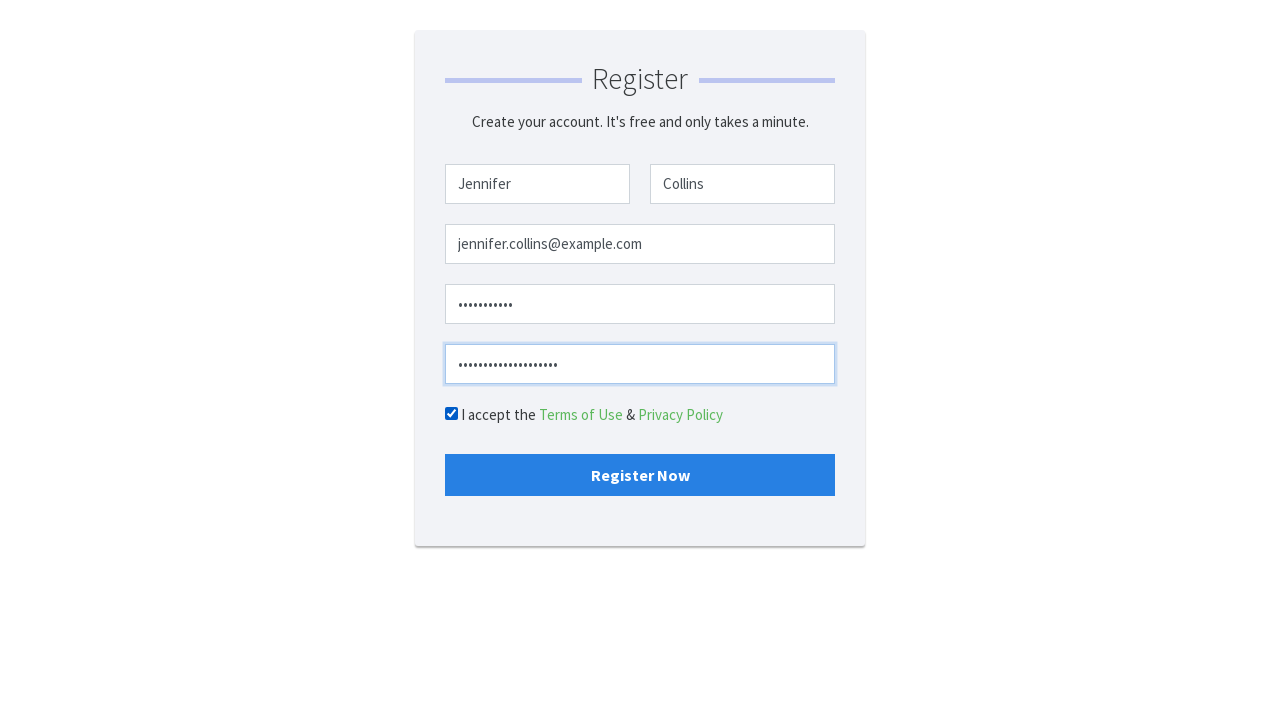

Clicked register button to submit form with mismatched passwords at (640, 475) on #submit_button
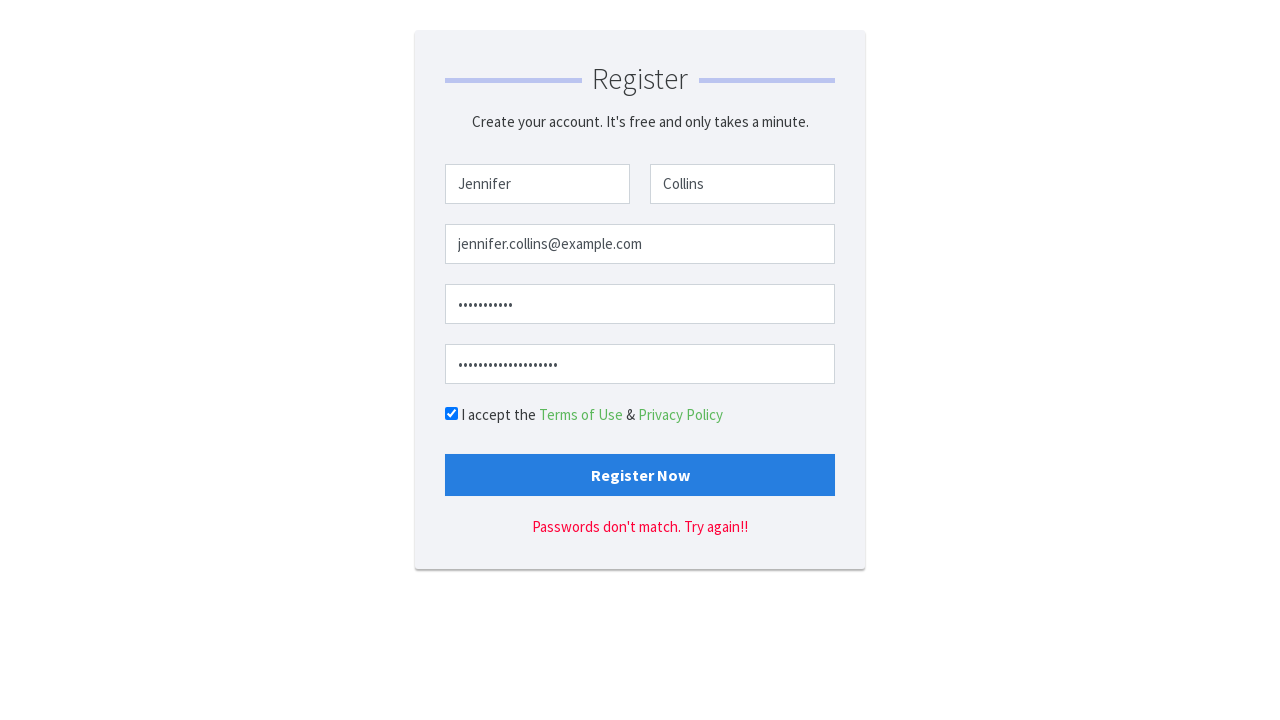

Error message displayed for mismatched passwords
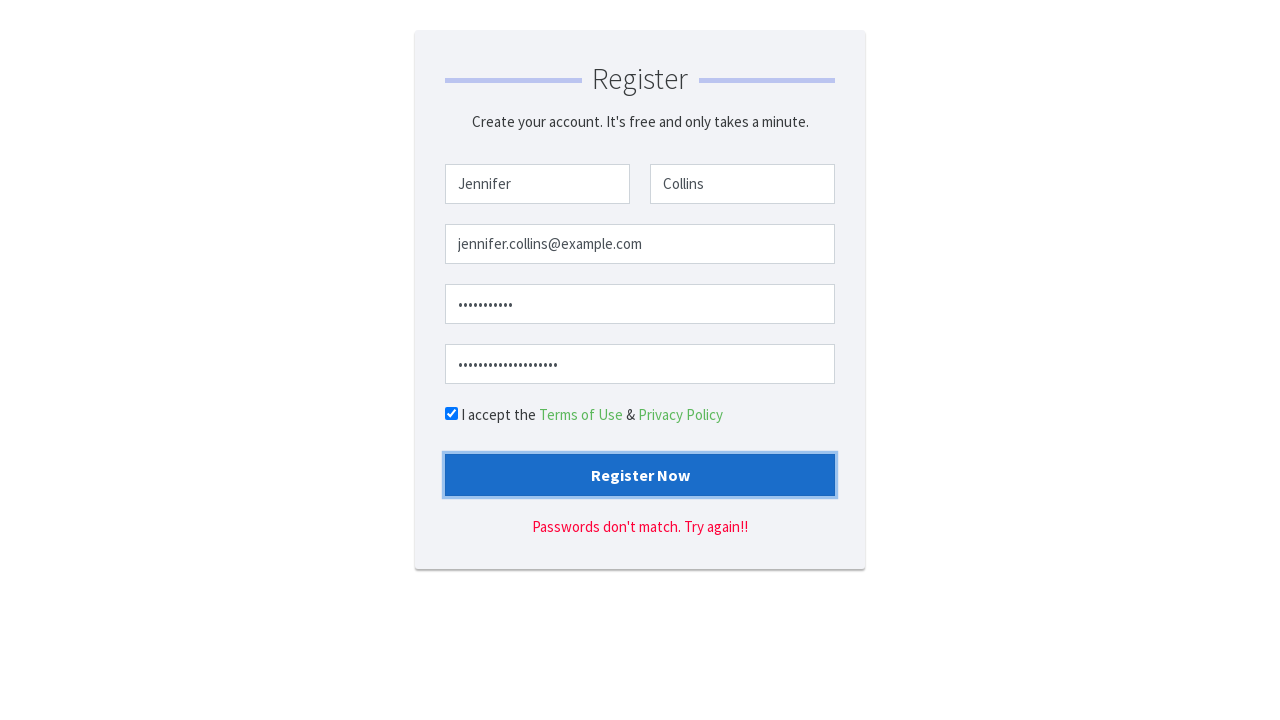

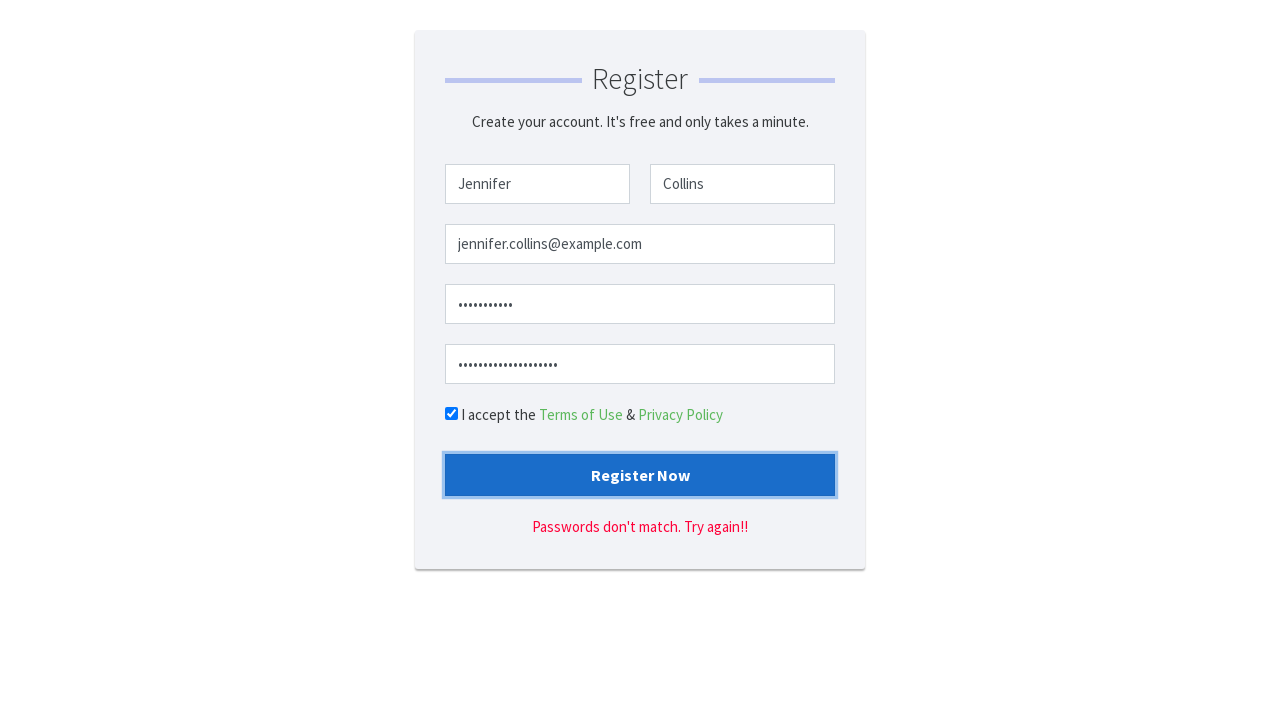